Tests navigating to Tokopedia homepage and clicking on the shopping cart button

Starting URL: https://www.tokopedia.com/

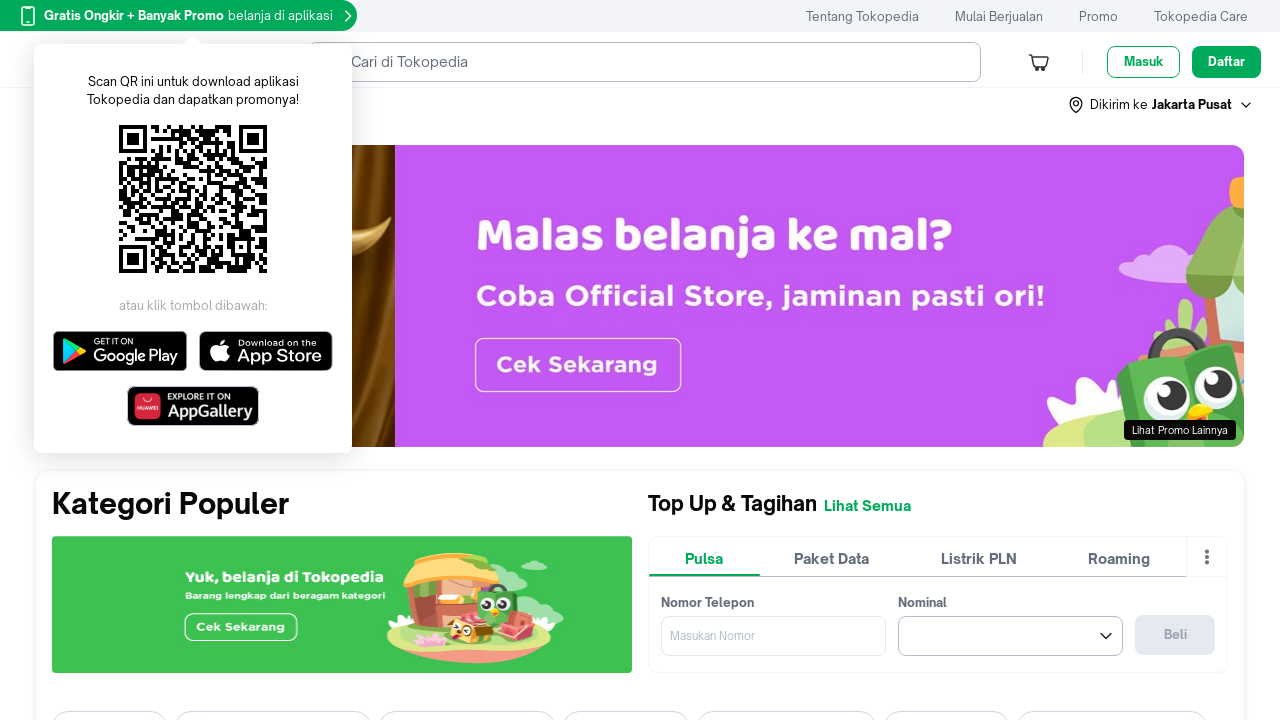

Clicked on the shopping cart button at (1039, 62) on div[data-testid='btnHeaderCart']
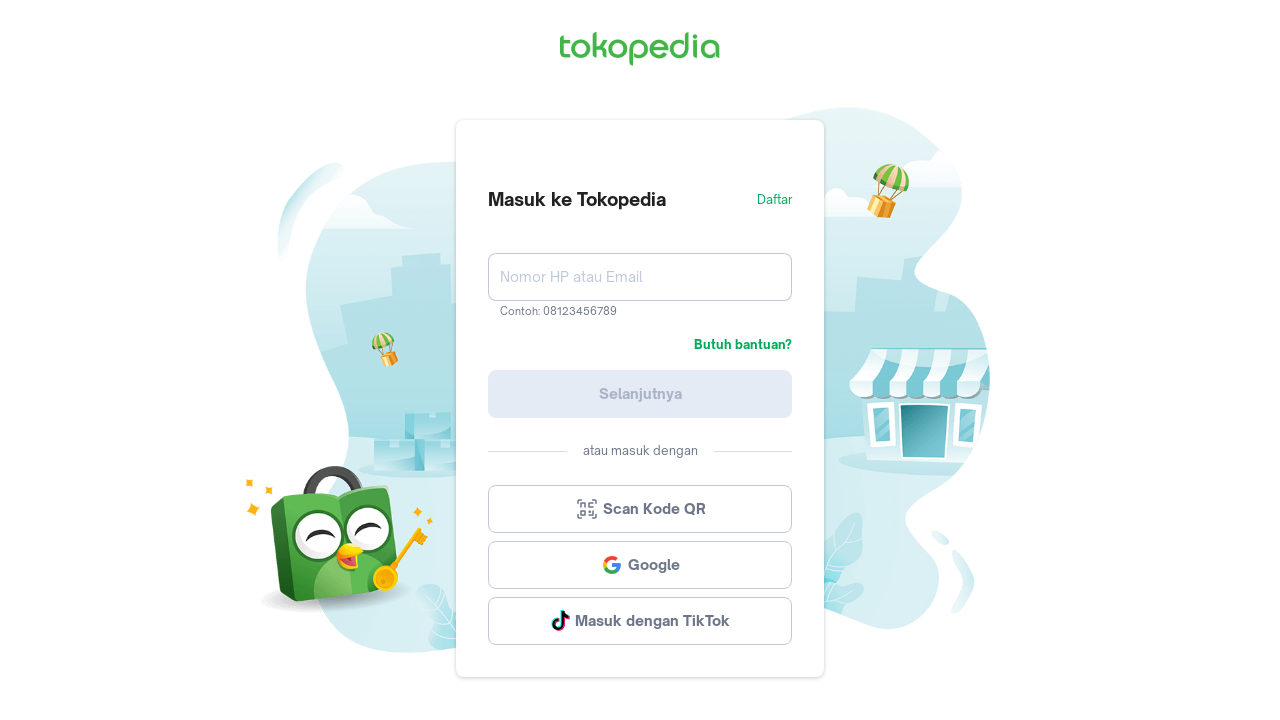

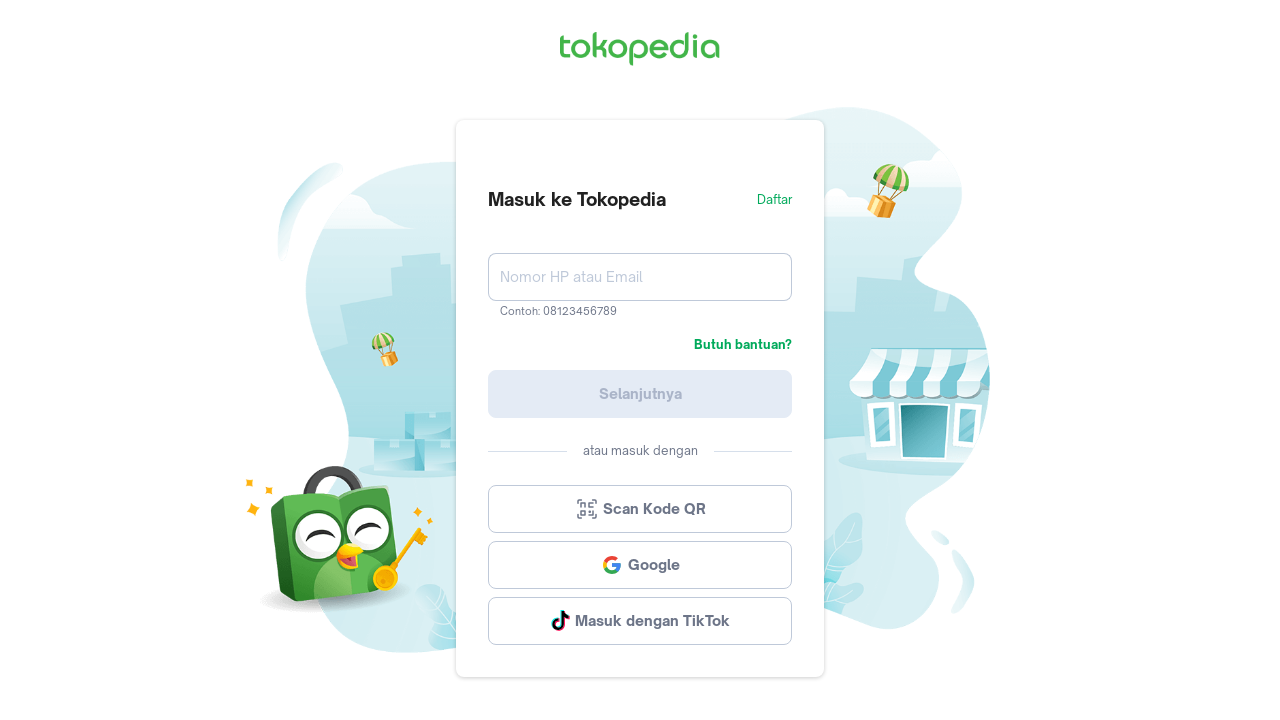